Navigates to the Rahul Shetty Academy Practice Page and verifies the page title matches expected value

Starting URL: https://rahulshettyacademy.com/AutomationPractice/

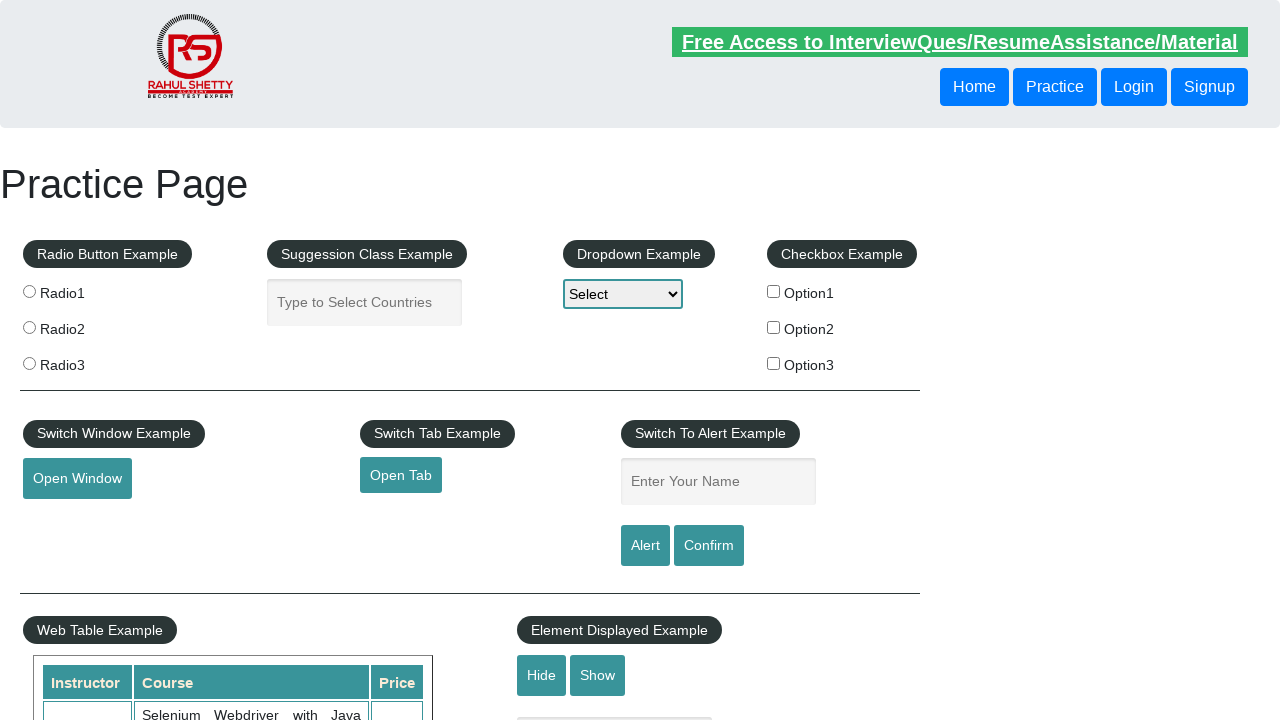

Navigated to Rahul Shetty Academy Practice Page
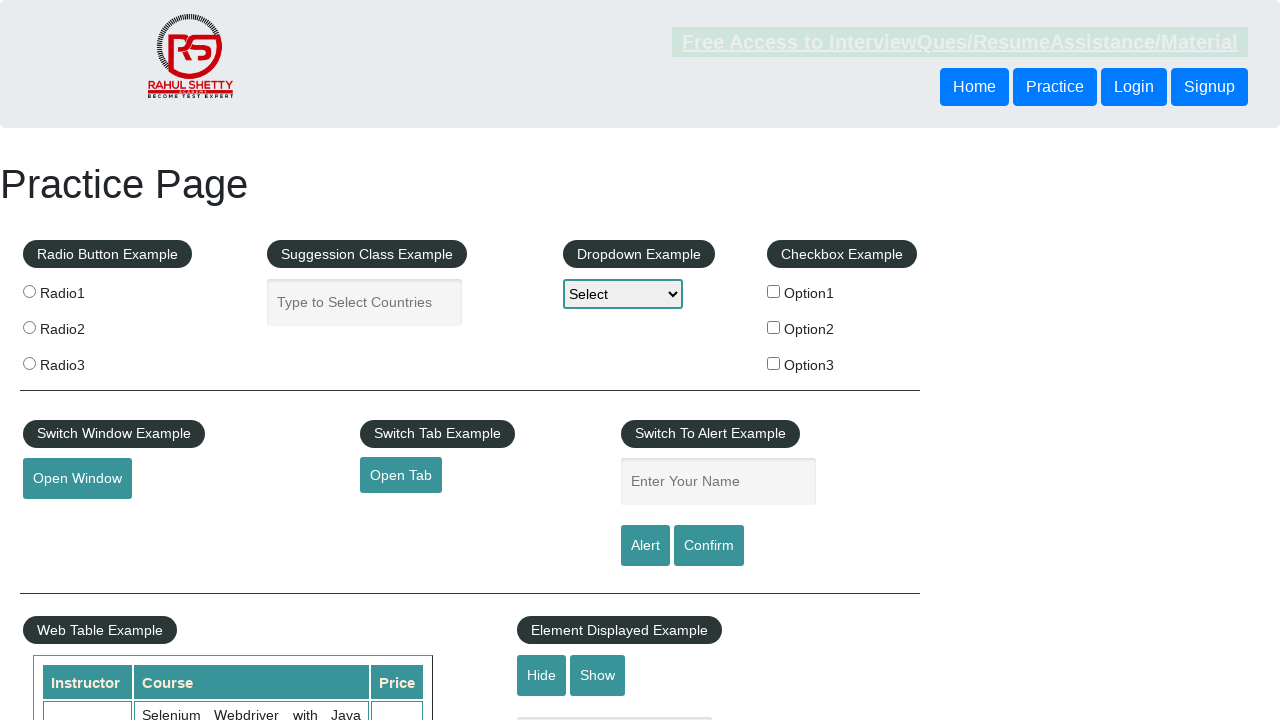

Verified page title matches expected value 'Practice Page'
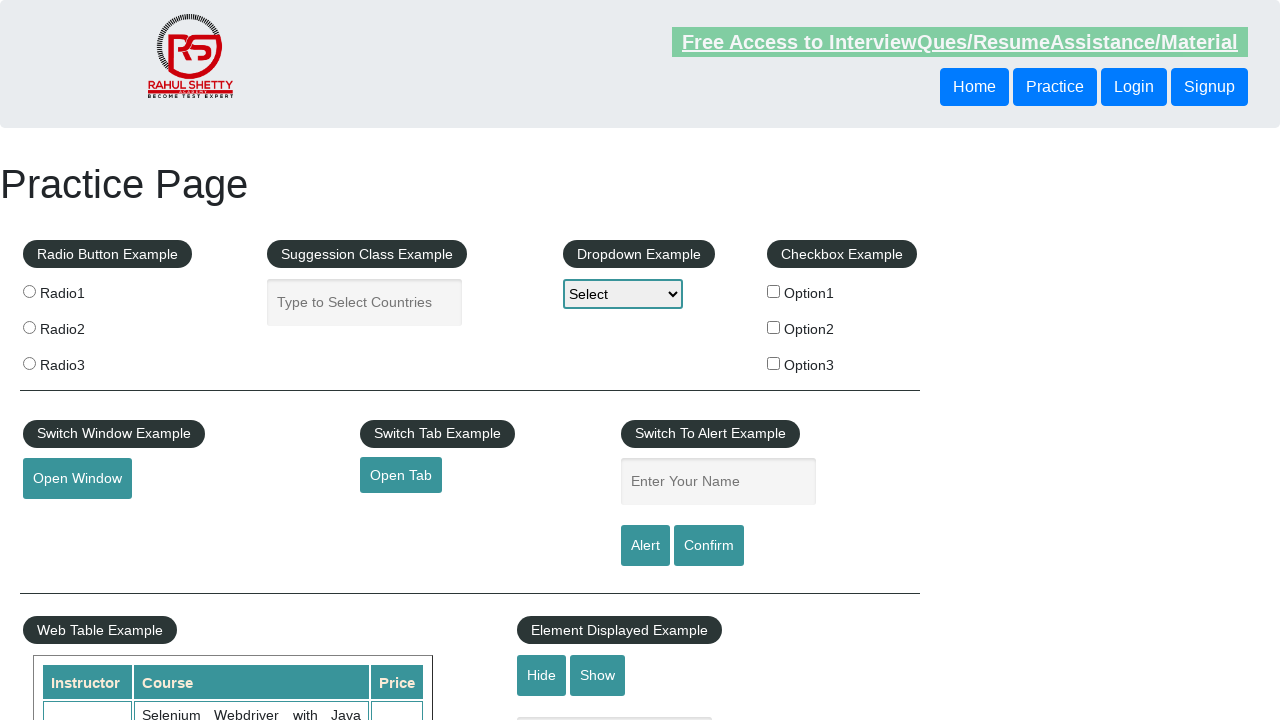

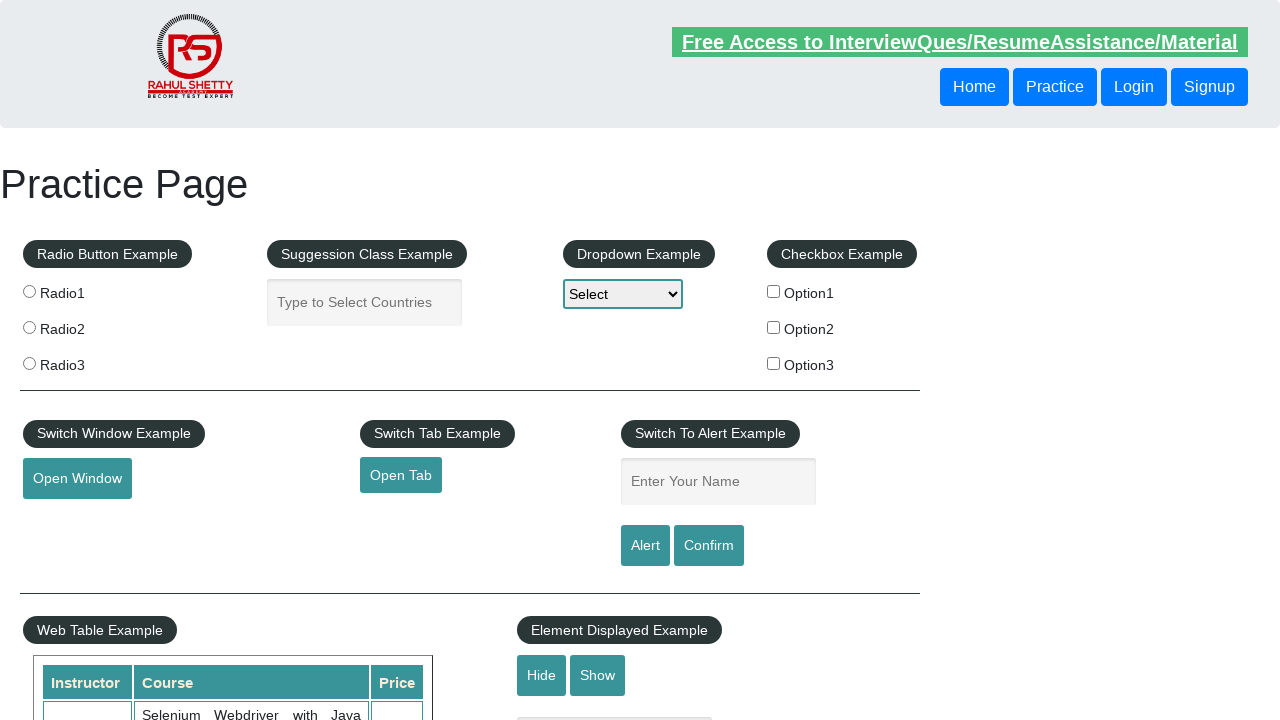